Tests drag and drop functionality by dragging column A to column B

Starting URL: https://the-internet.herokuapp.com/drag_and_drop

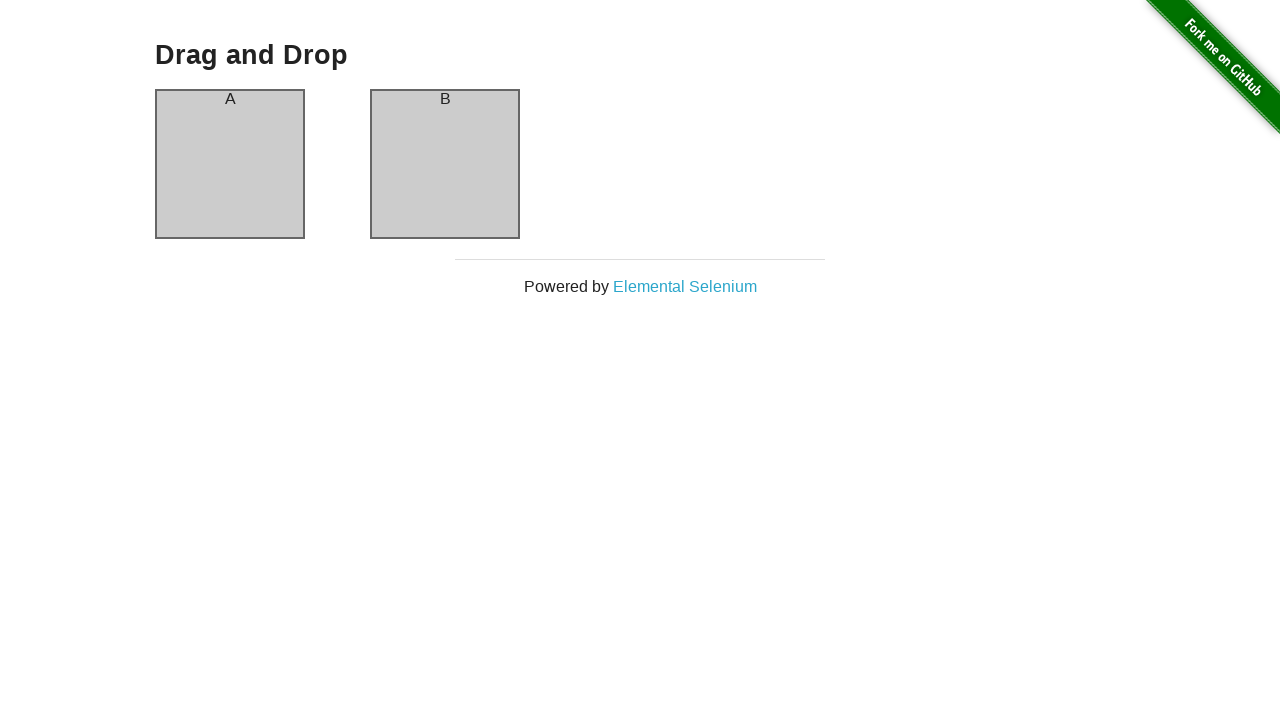

Located column A element for dragging
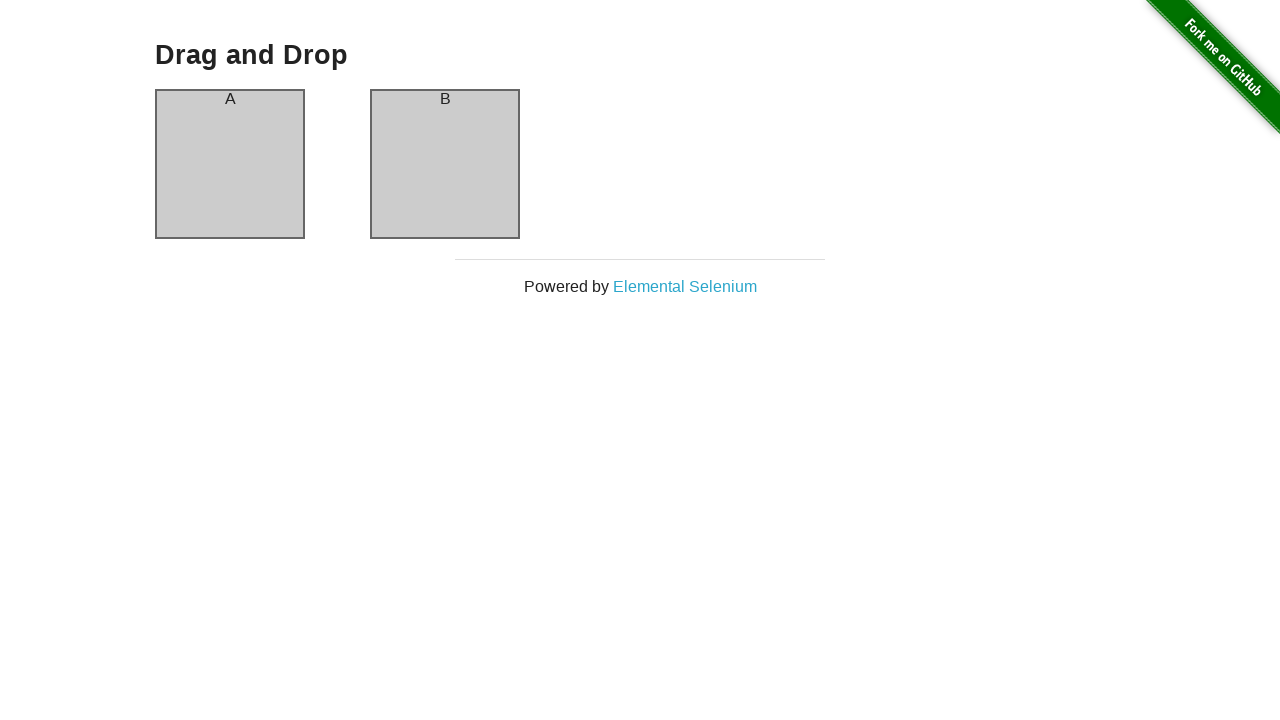

Located column B element as drag target
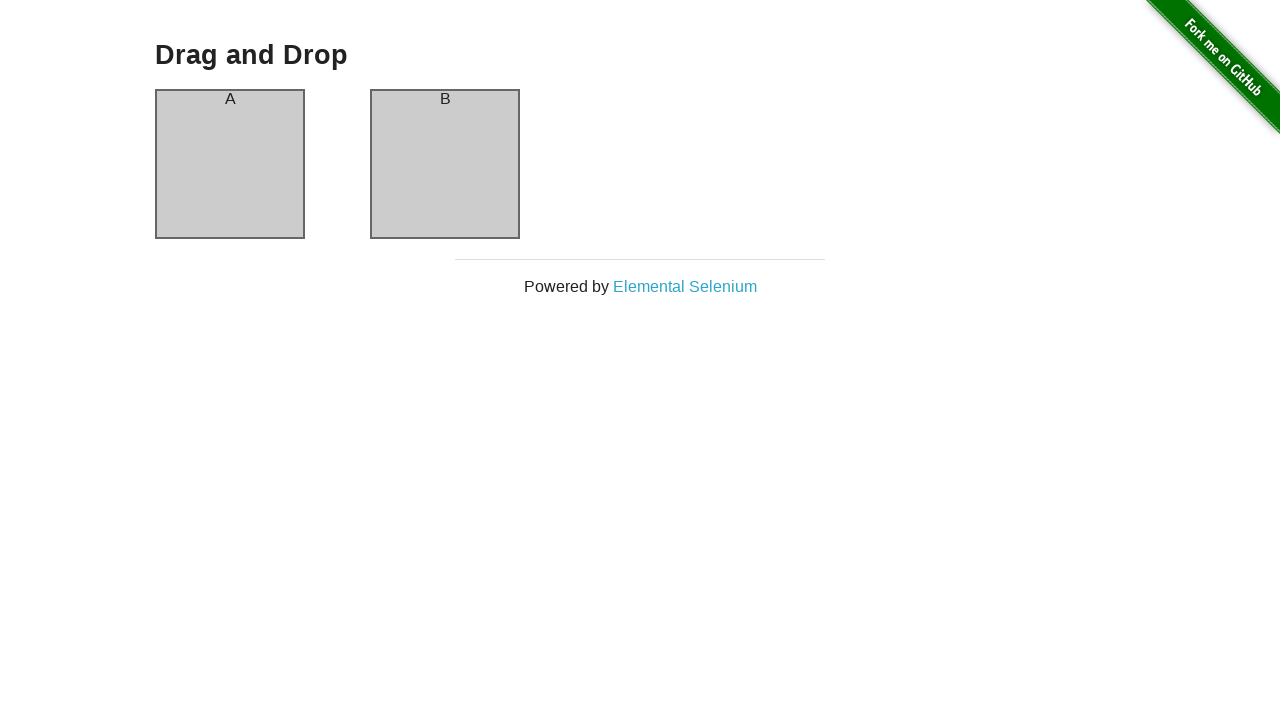

Dragged column A to column B at (445, 164)
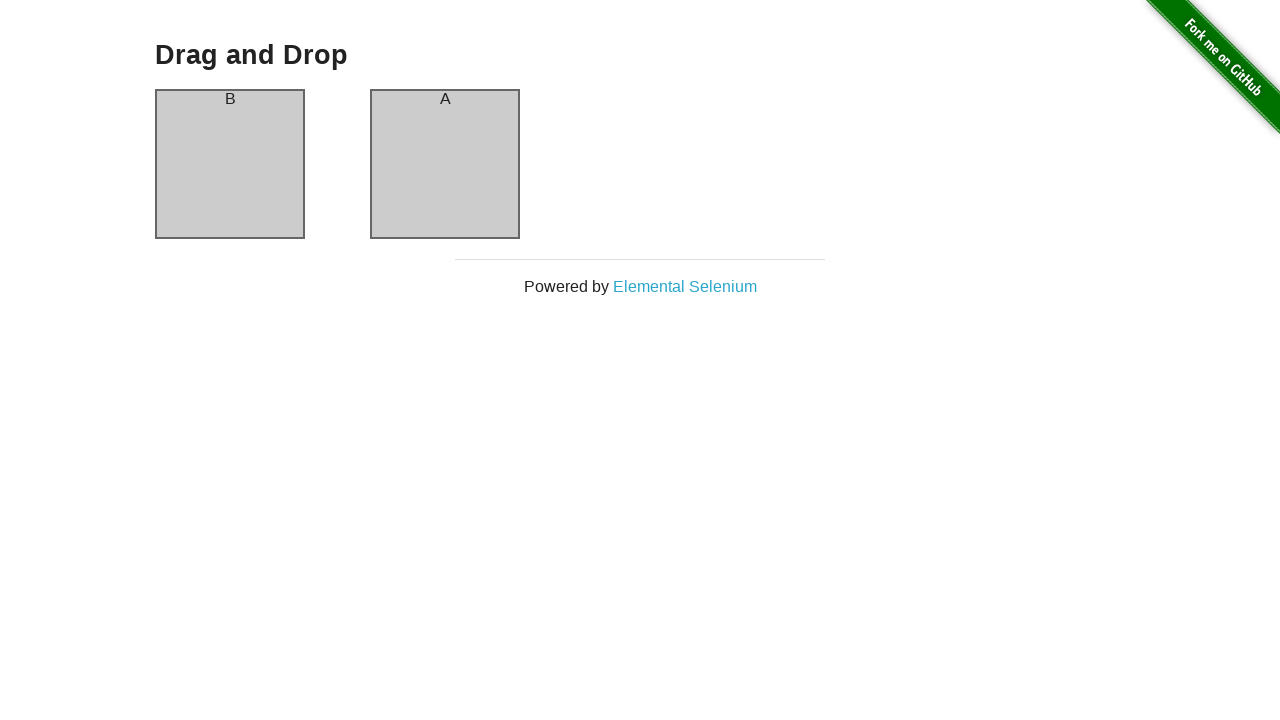

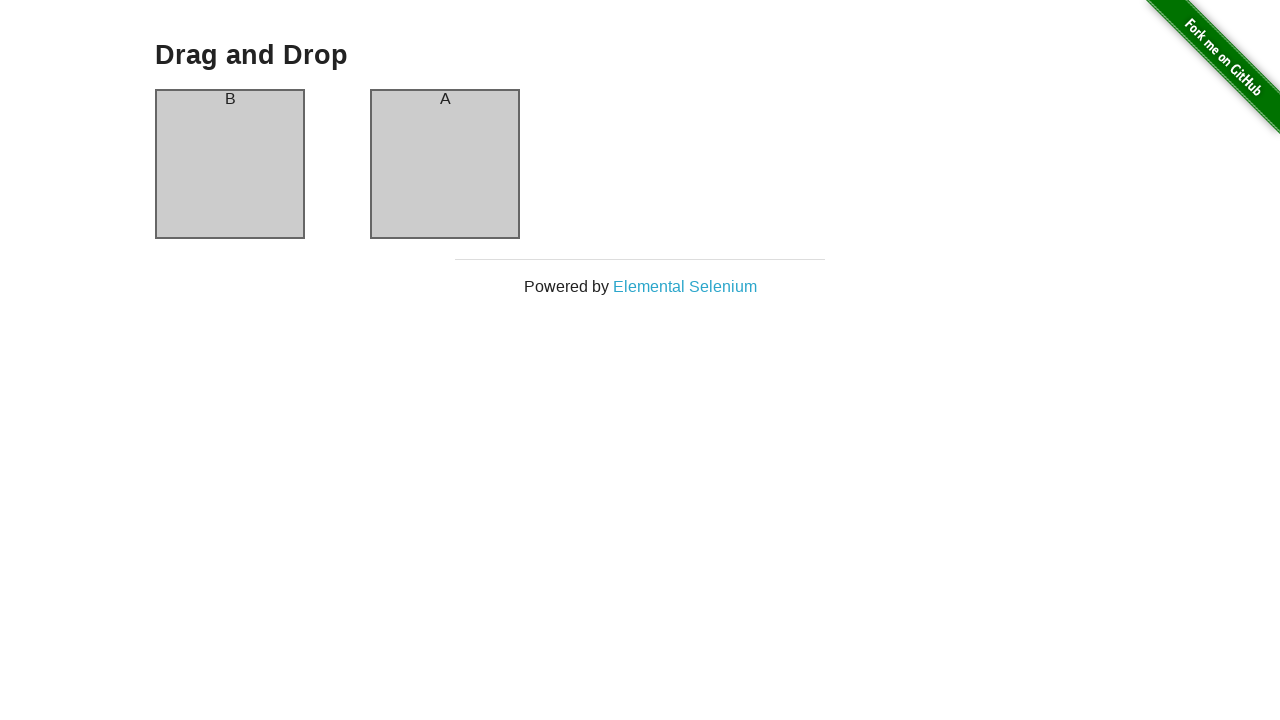